Navigates to the Time and Date world clock page and verifies that the world clock table with city times is displayed and contains data rows.

Starting URL: https://www.timeanddate.com/worldclock/

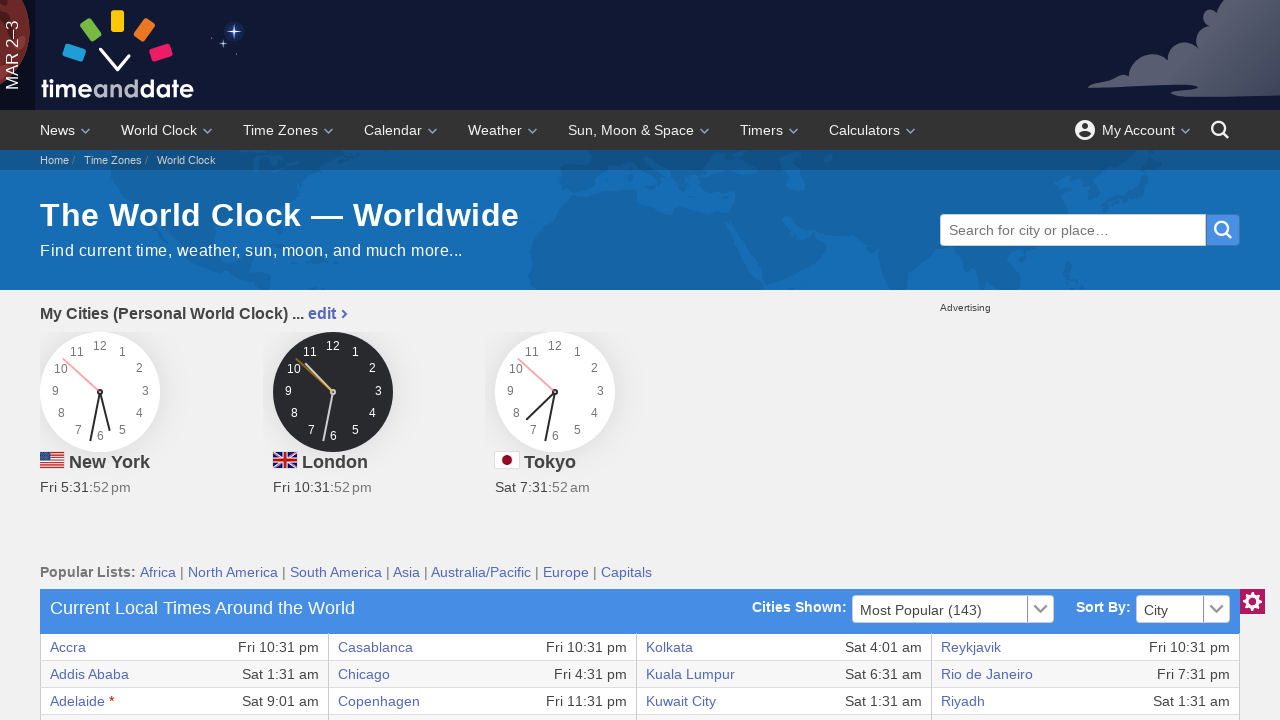

World clock table selector became visible
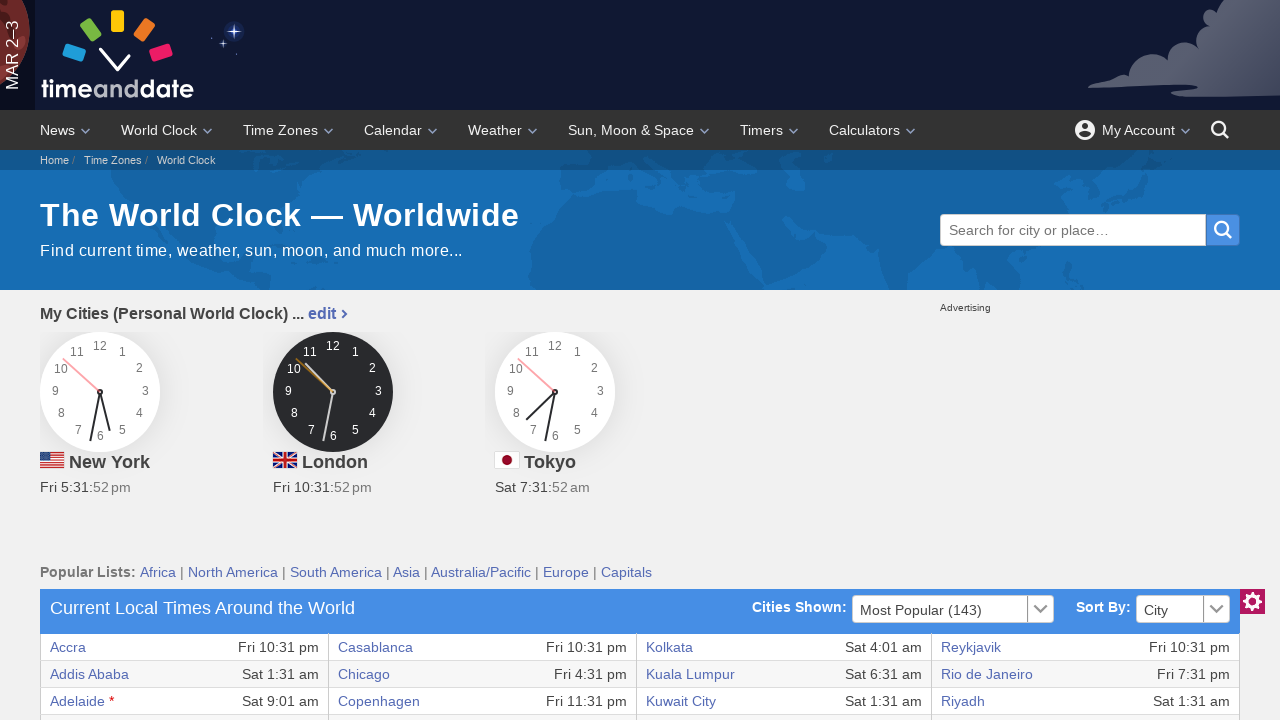

Located table rows in world clock table
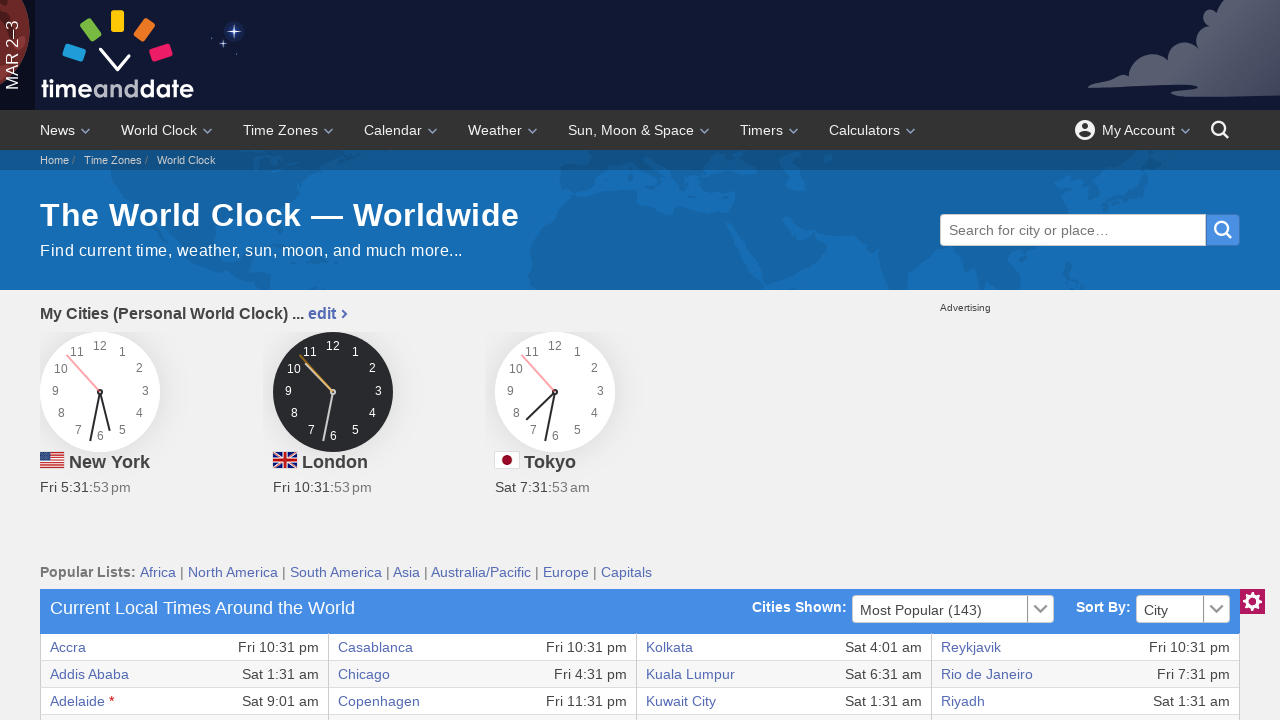

First data row in world clock table became visible
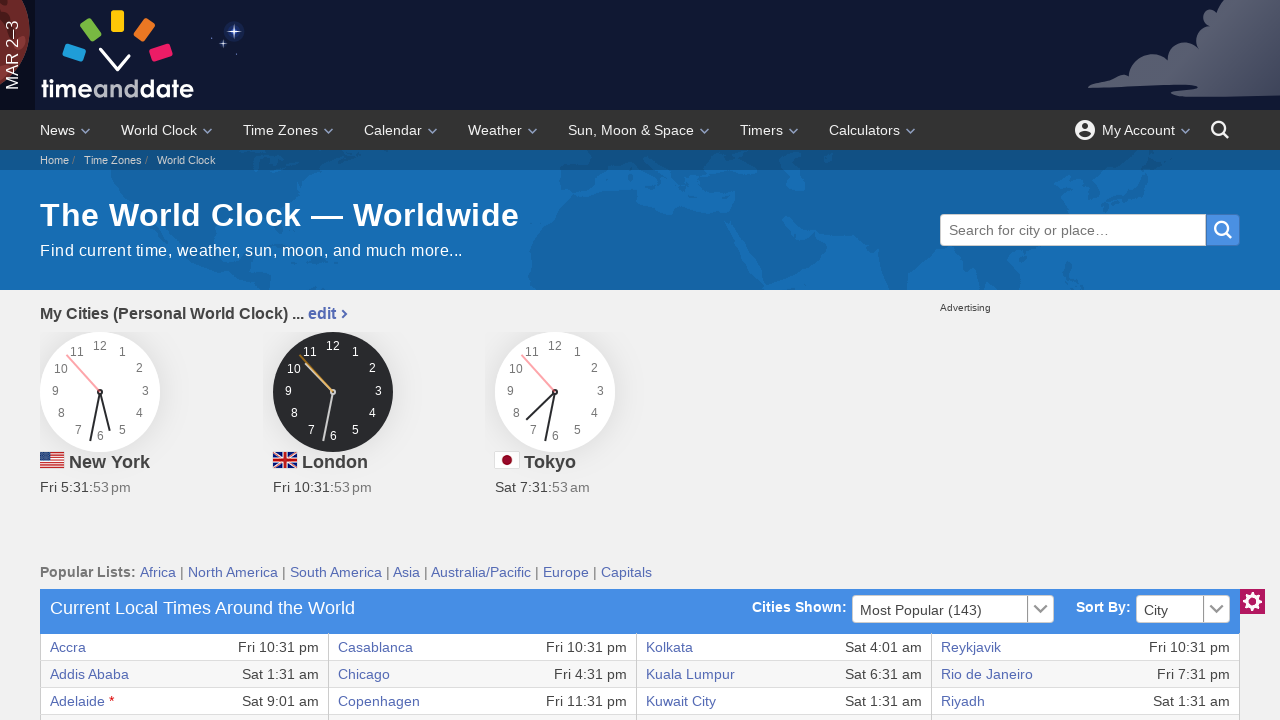

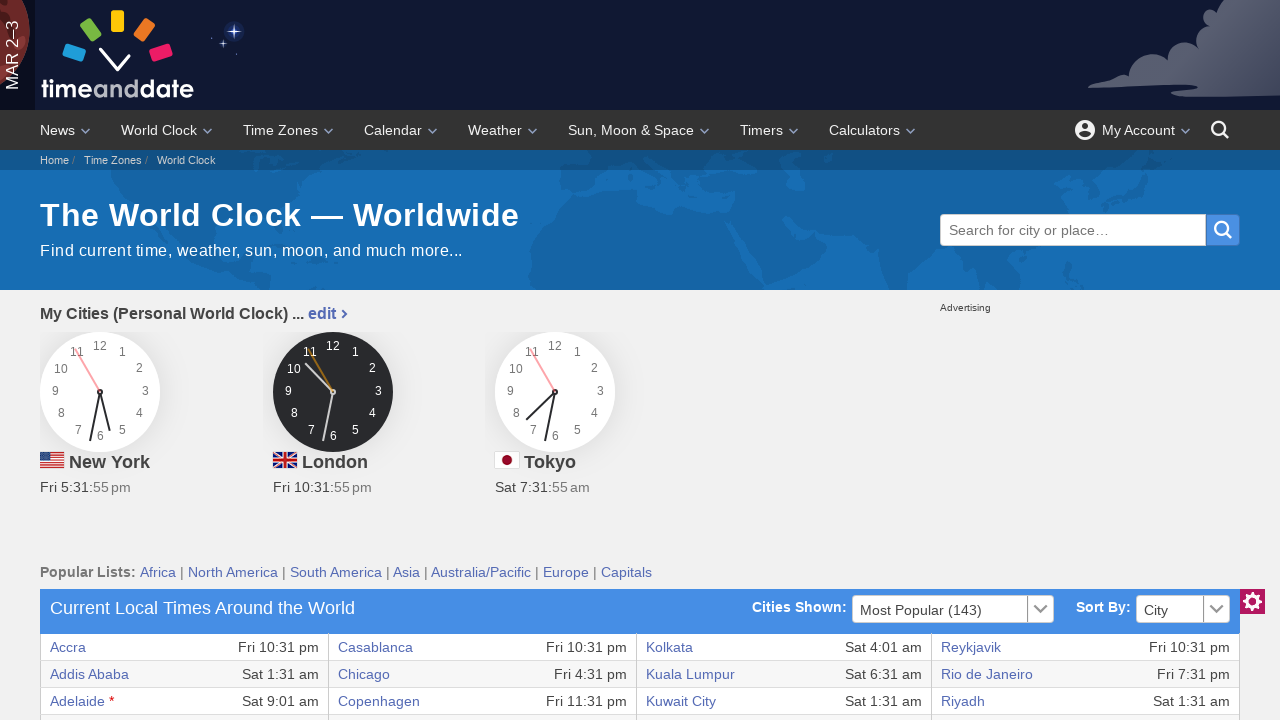